Tests mouse click actions including single click, double click, and right click on different button elements using ActionChains

Starting URL: http://sahitest.com/demo/clicks.htm

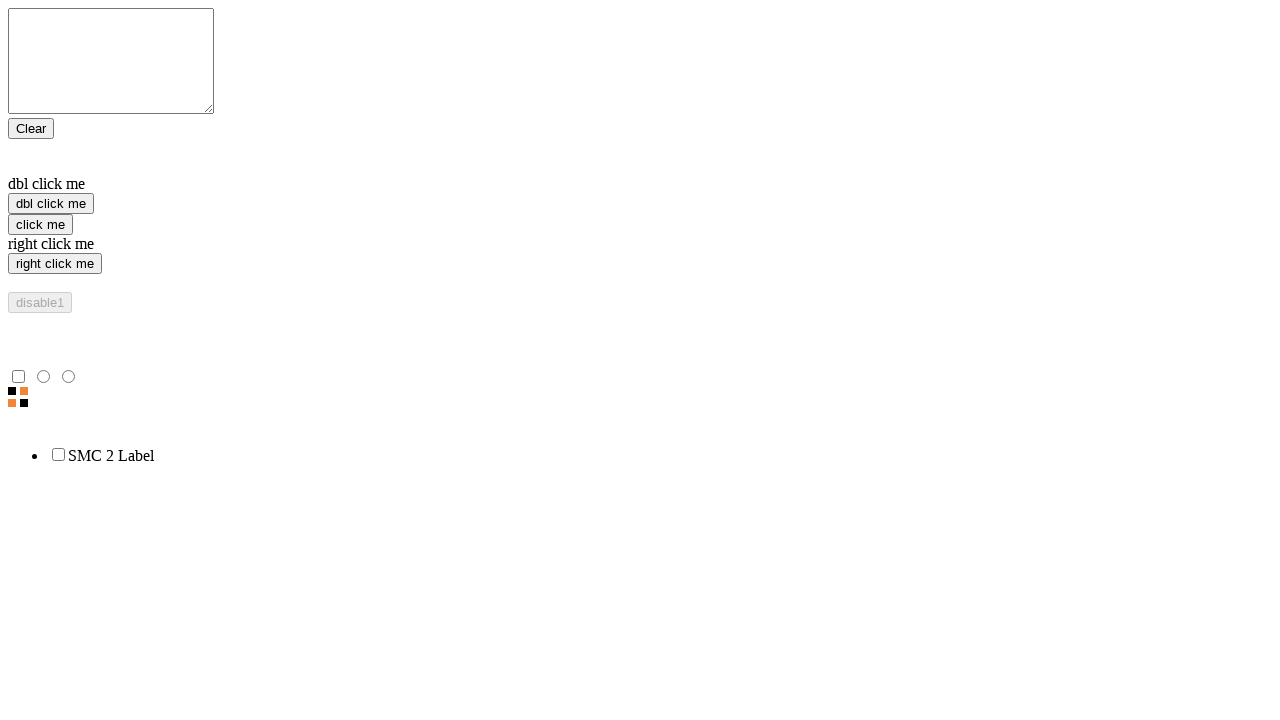

Navigated to clicks demo page
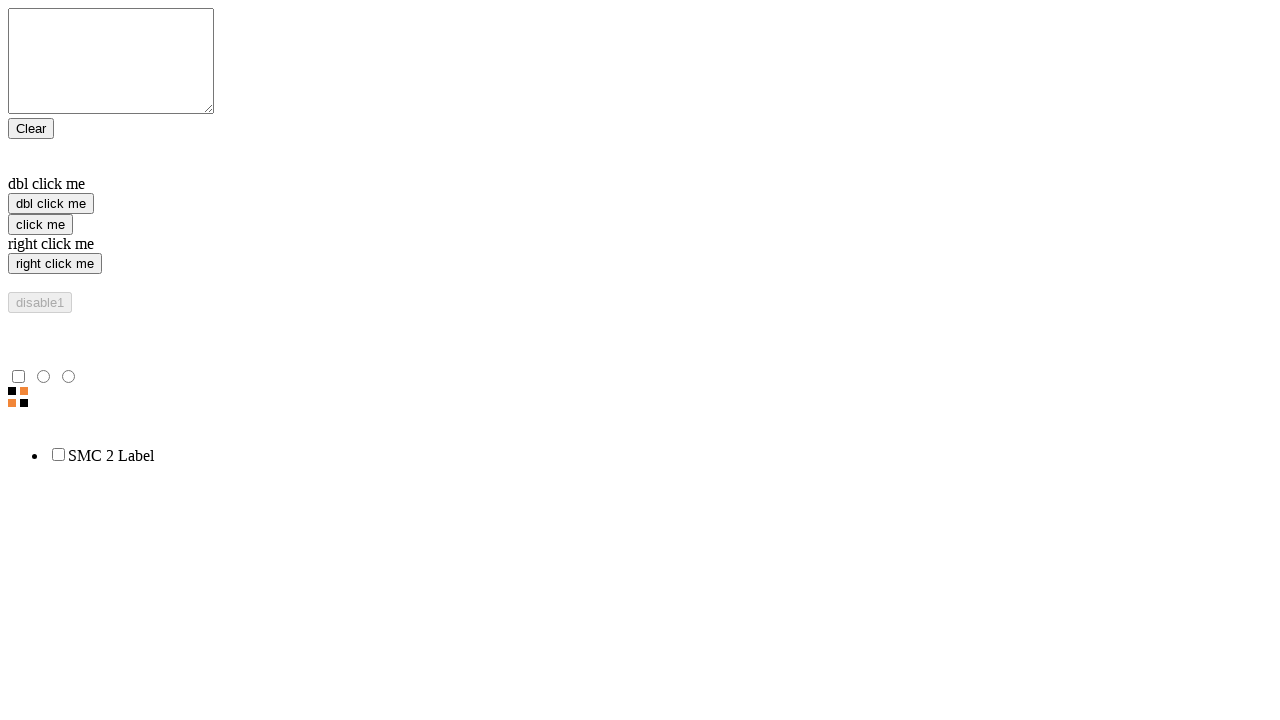

Performed single click on 'click me' button at (40, 224) on input[value='click me']
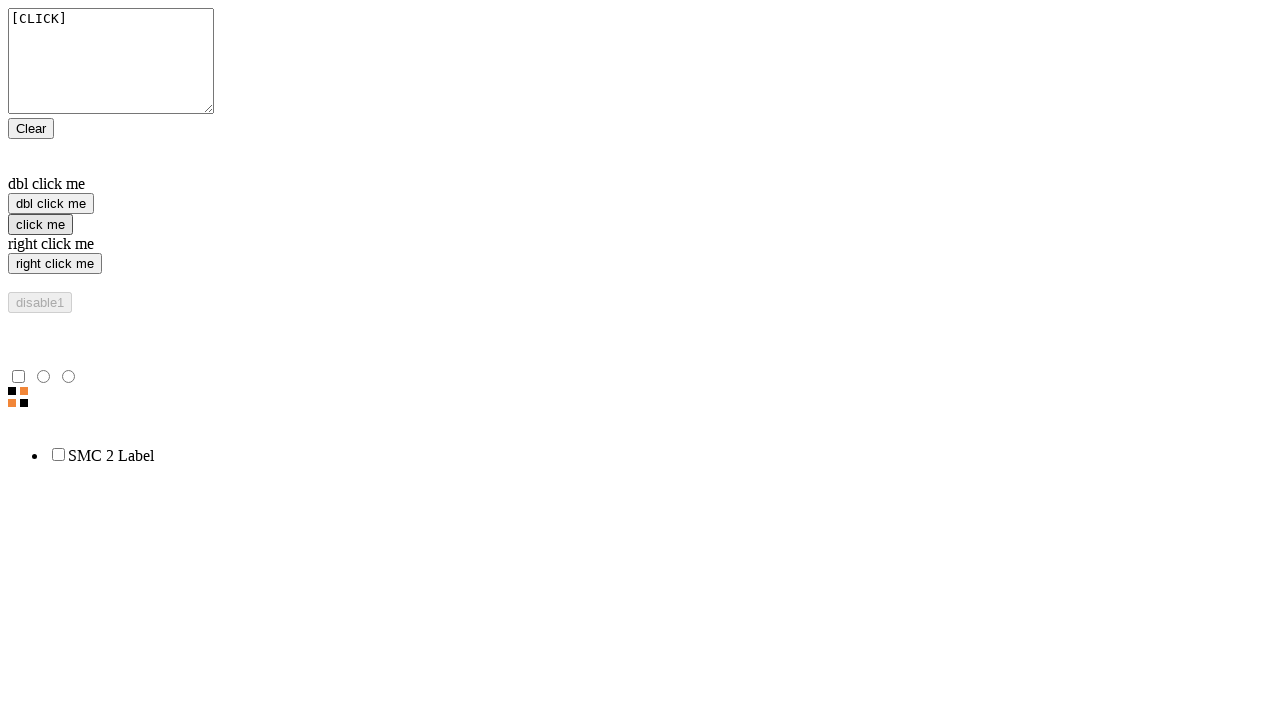

Performed double click on 'dbl click me' button at (51, 204) on input[value='dbl click me']
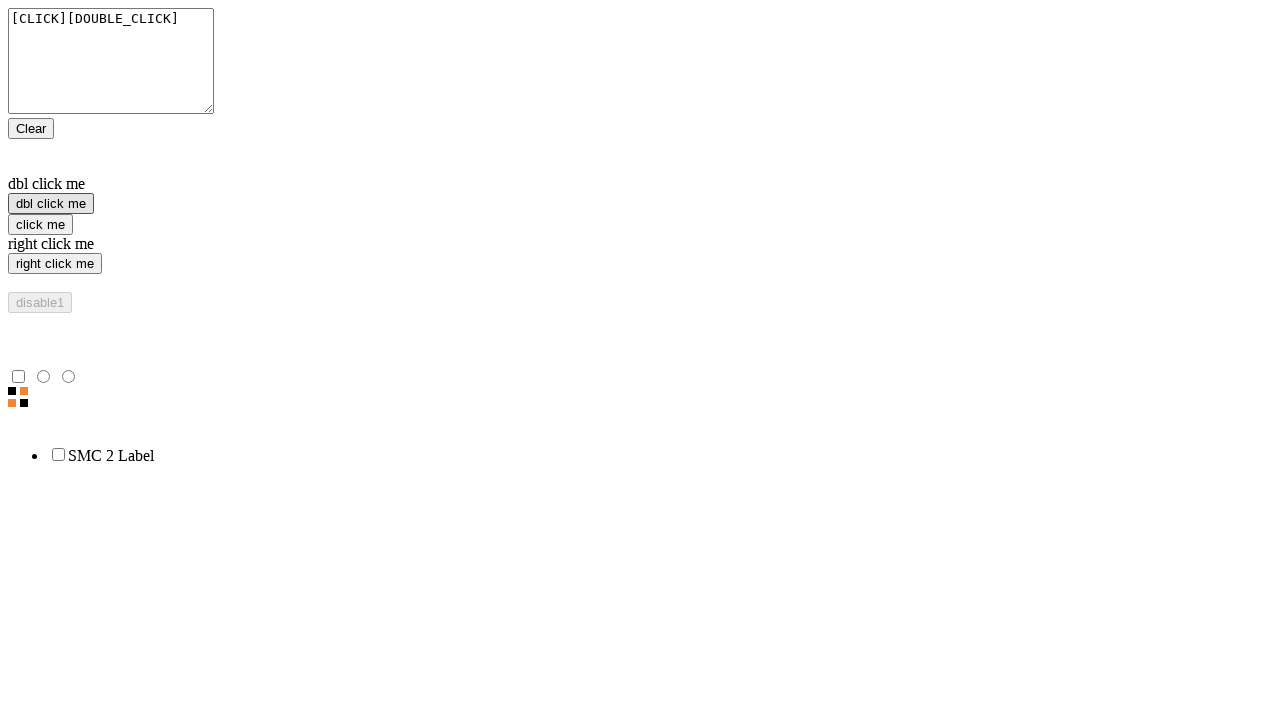

Performed right click on 'right click me' button at (55, 264) on input[value='right click me']
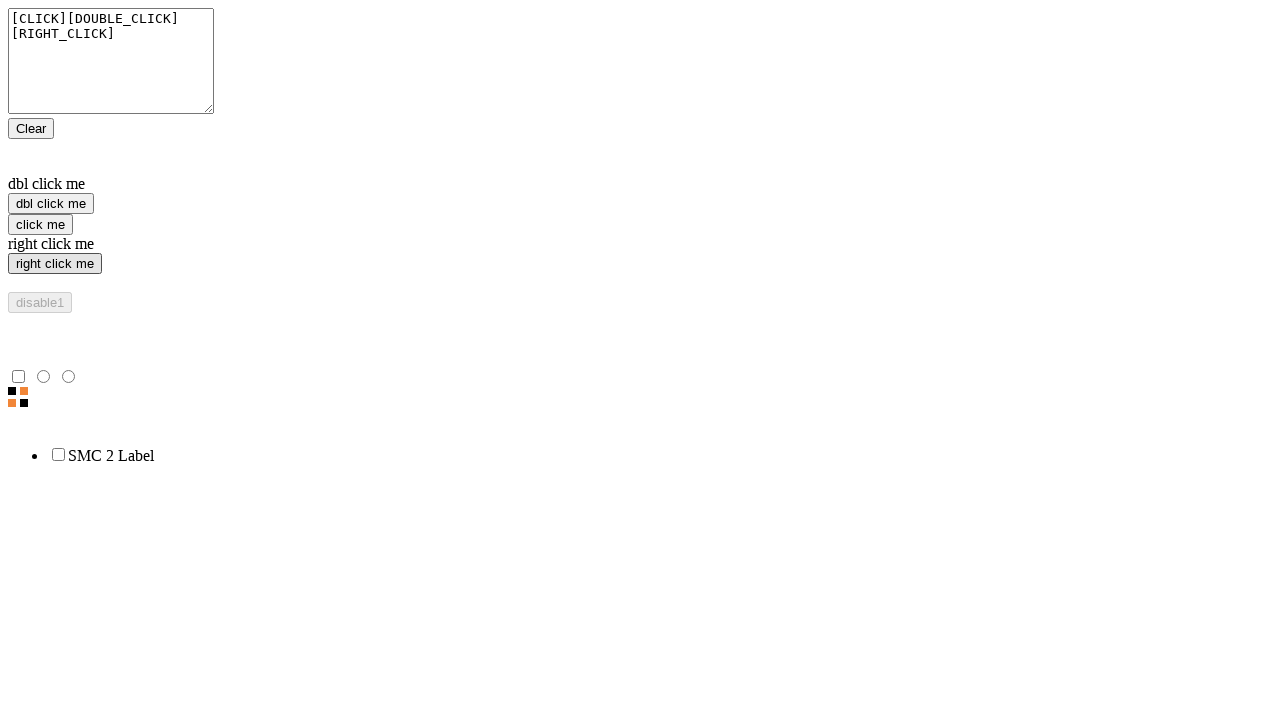

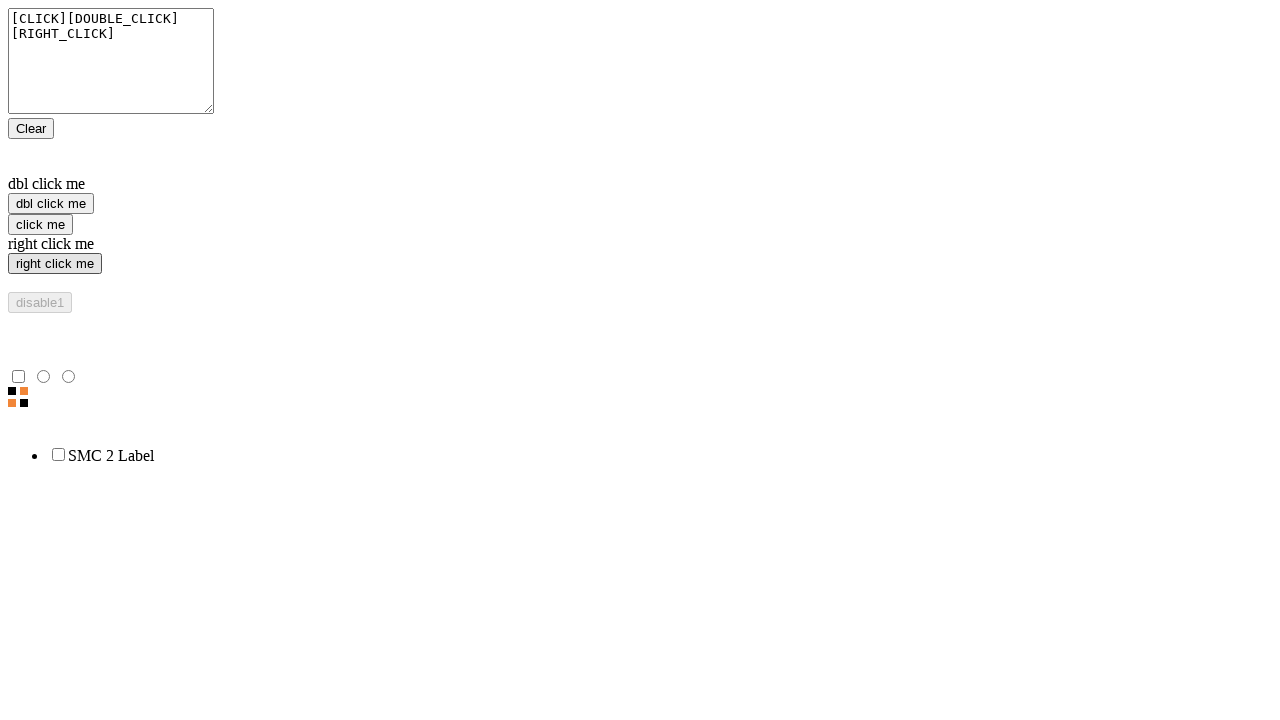